Tests alert handling by filling a name field, triggering an alert, and accepting it

Starting URL: https://rahulshettyacademy.com/AutomationPractice/

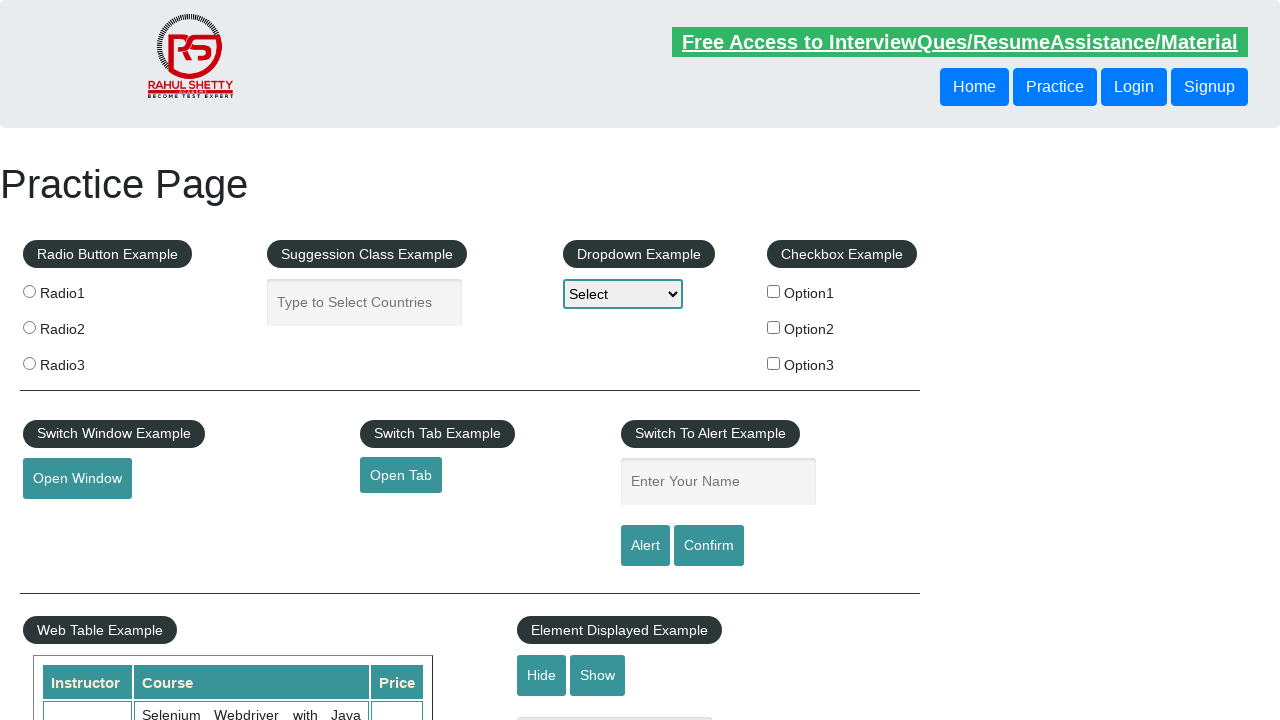

Filled name field with 'Usman' on #name
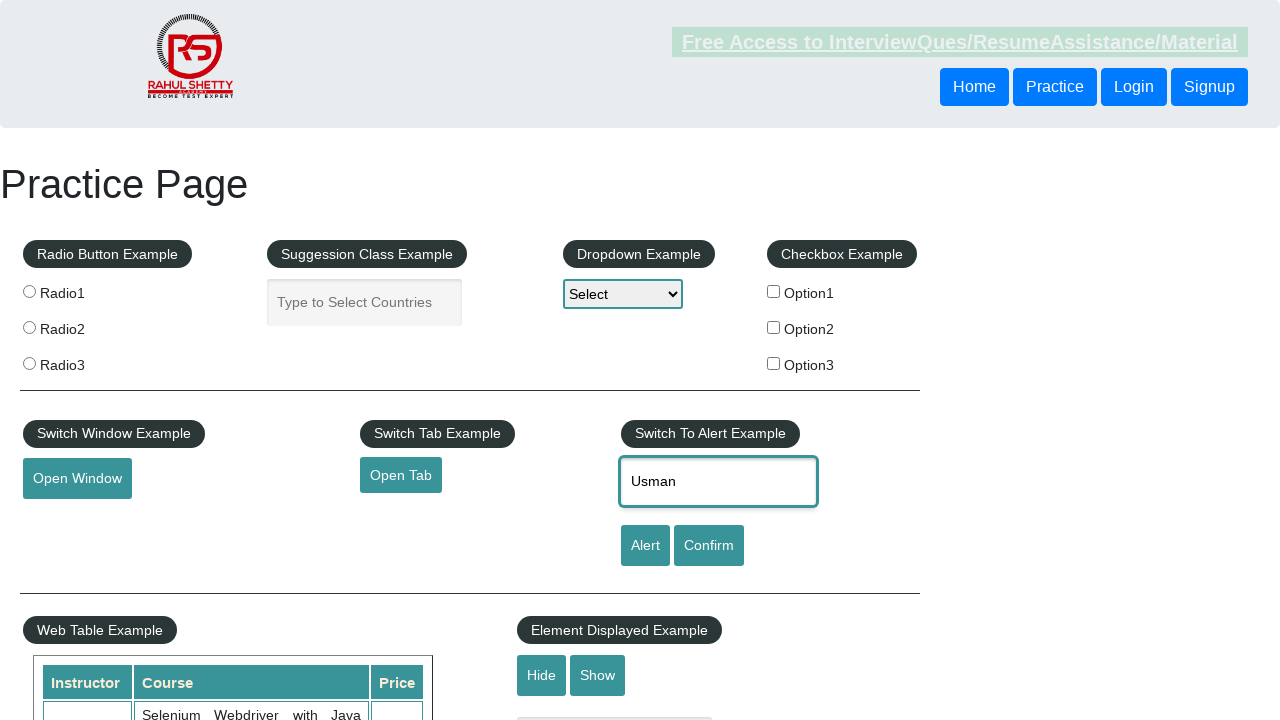

Set up alert dialog handler to accept alerts
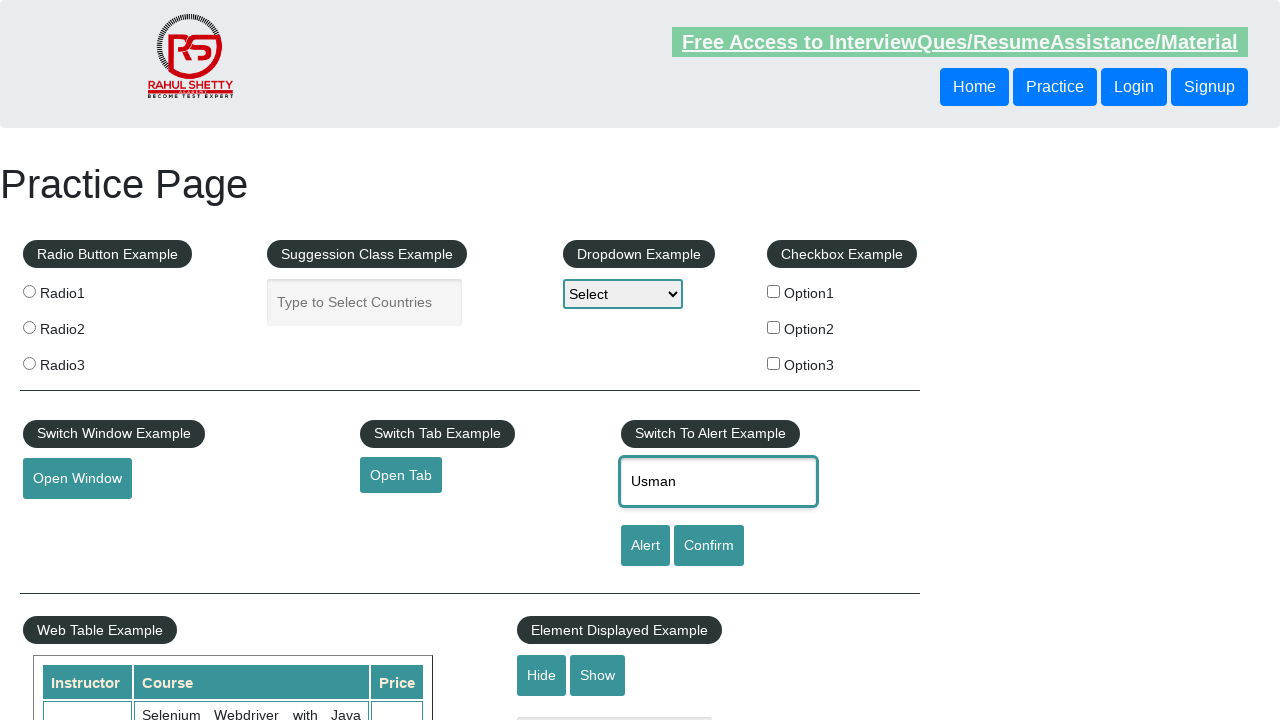

Clicked alert button to trigger alert at (645, 546) on #alertbtn
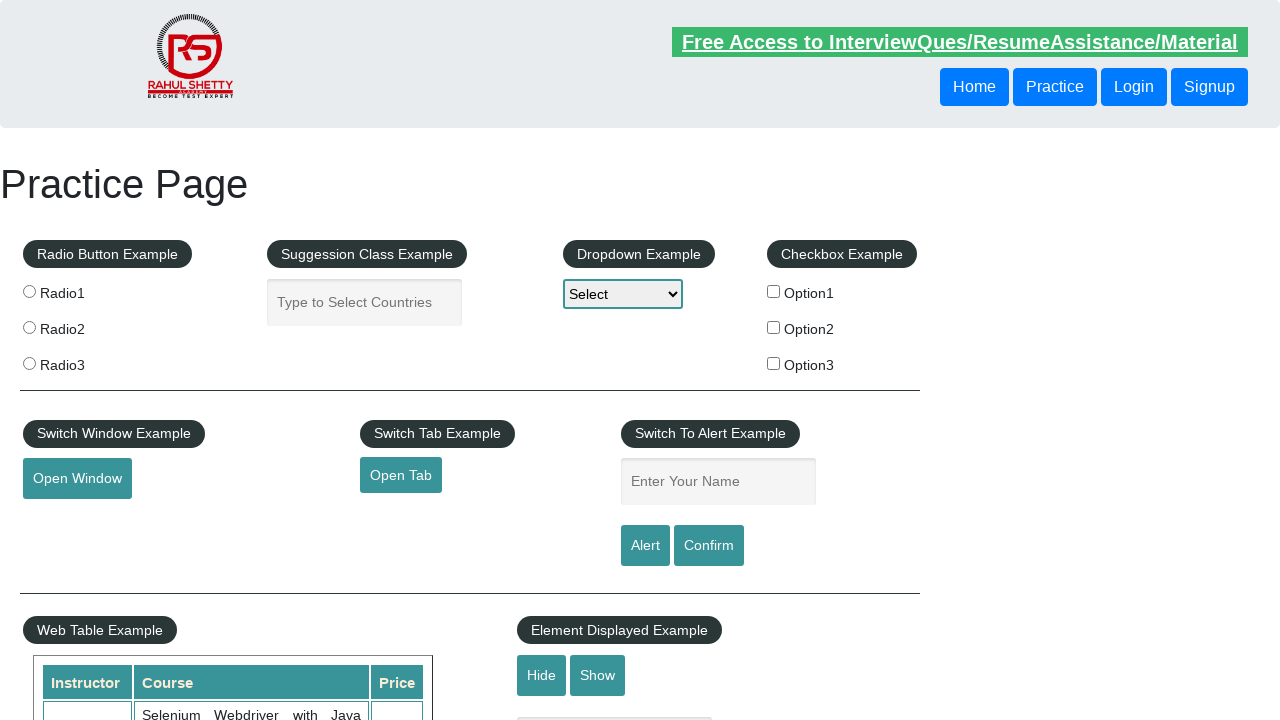

Waited for alert to be handled
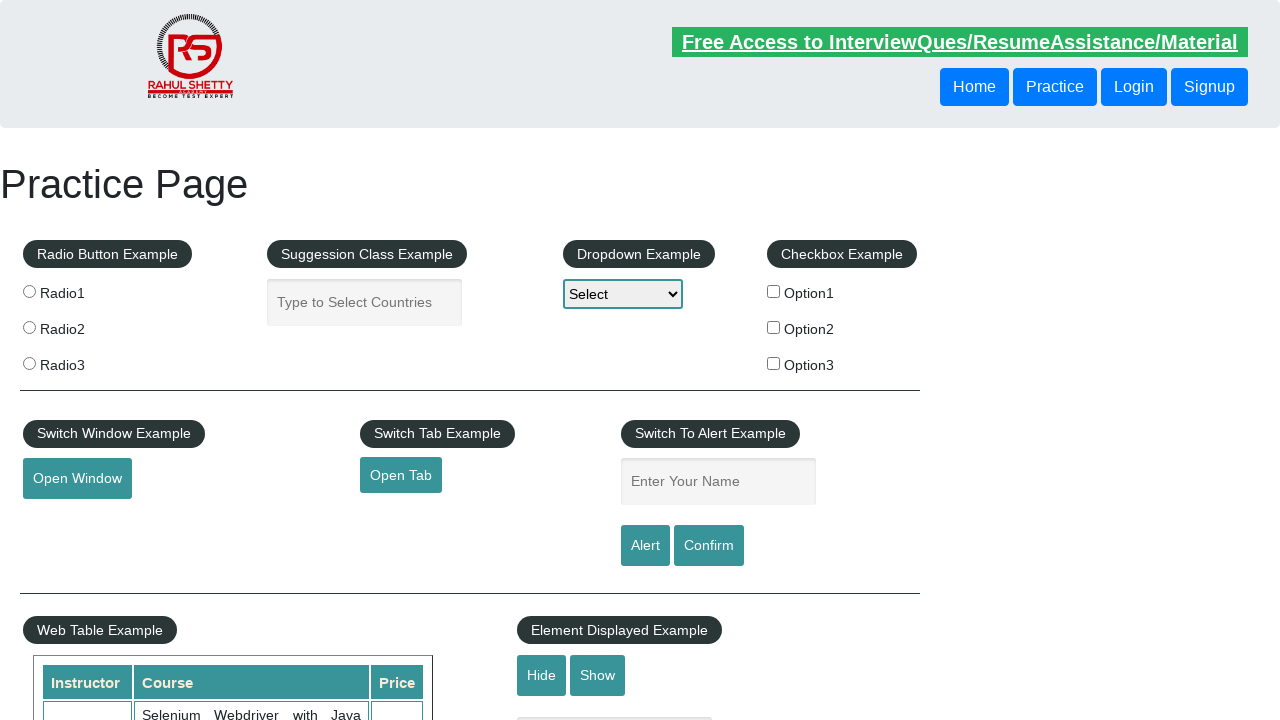

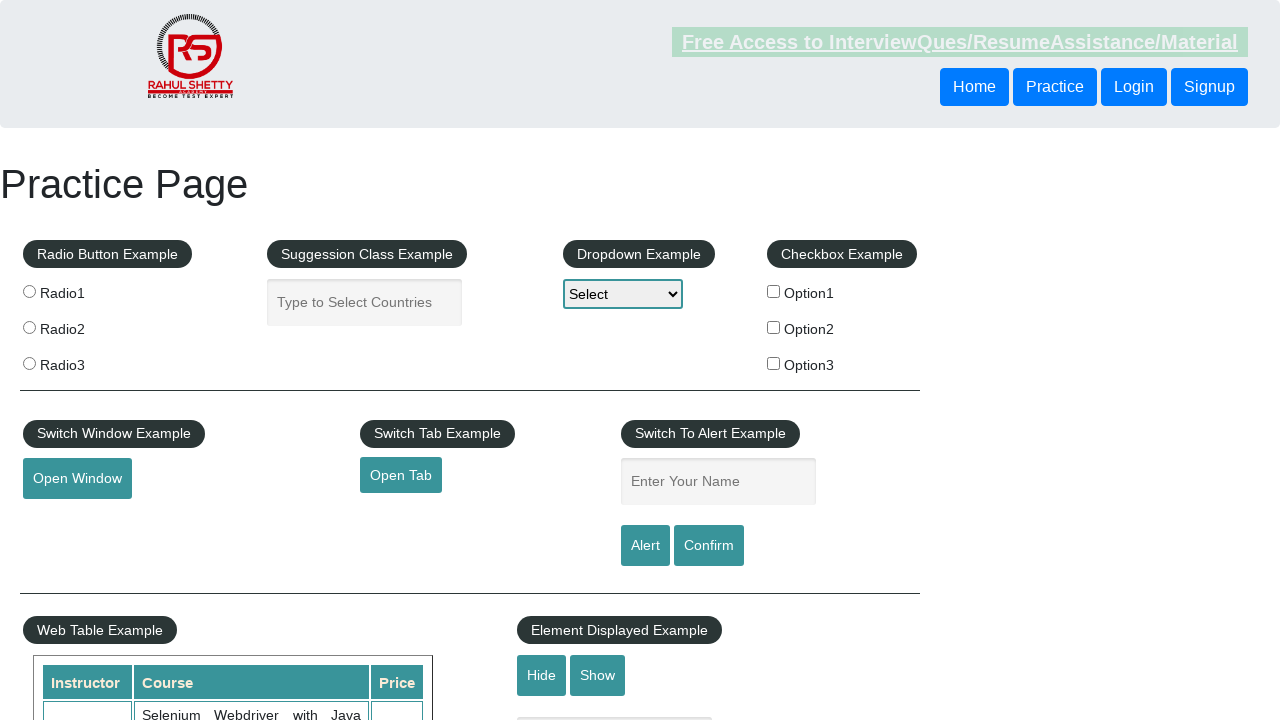